Tests dynamic controls functionality by verifying a text box's enabled state, clicking a toggle button to enable it, and then entering text into the now-enabled input field.

Starting URL: https://v1.training-support.net/selenium/dynamic-controls

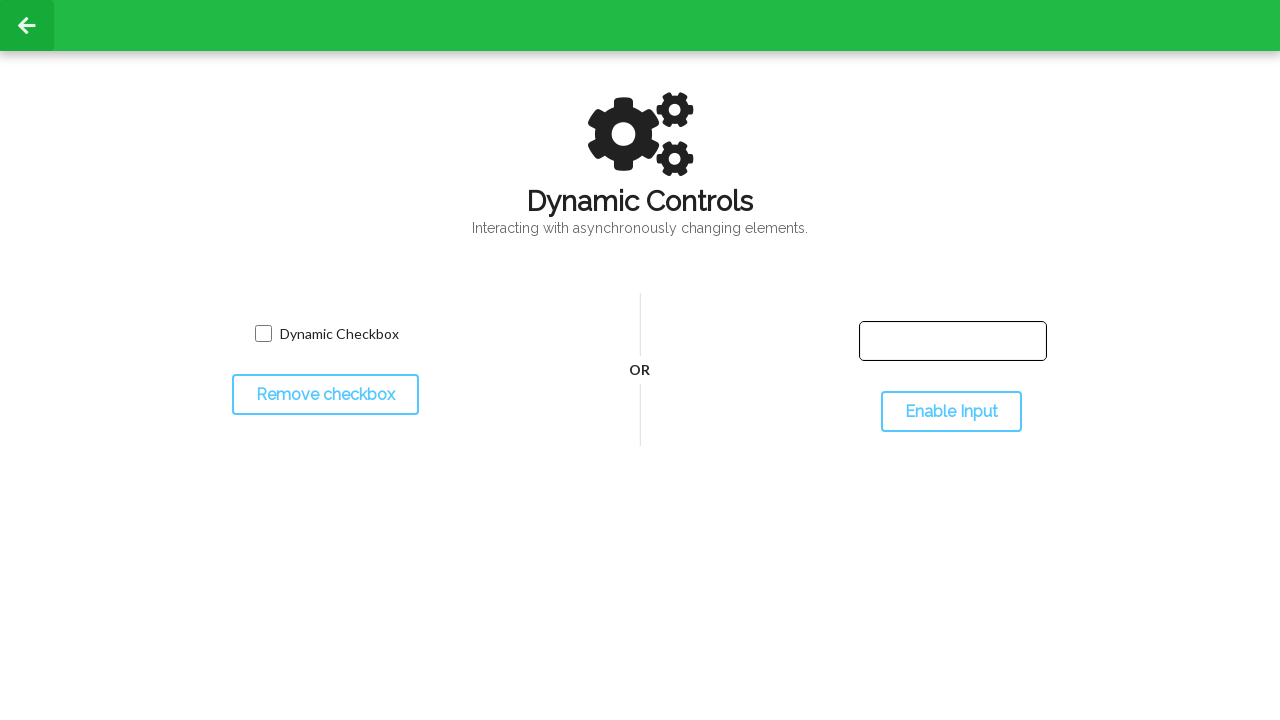

Located the input text box element
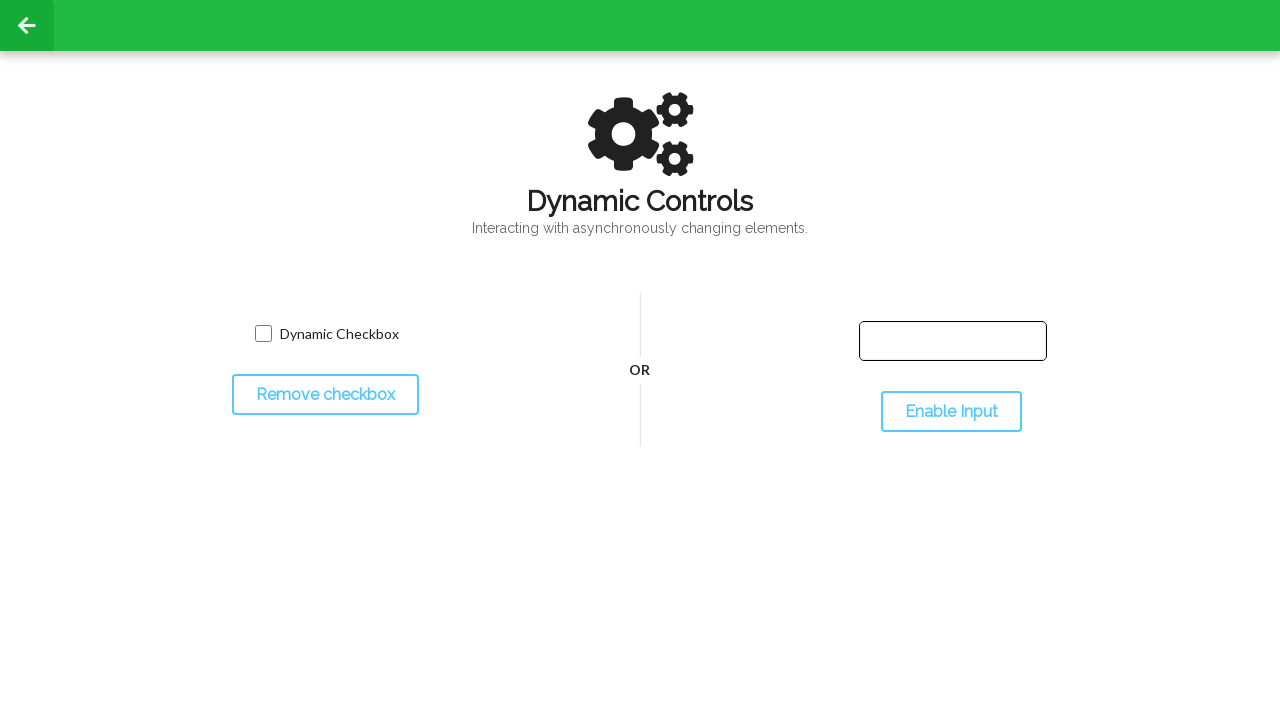

Clicked the toggle input button to enable the textbox at (951, 412) on #toggleInput
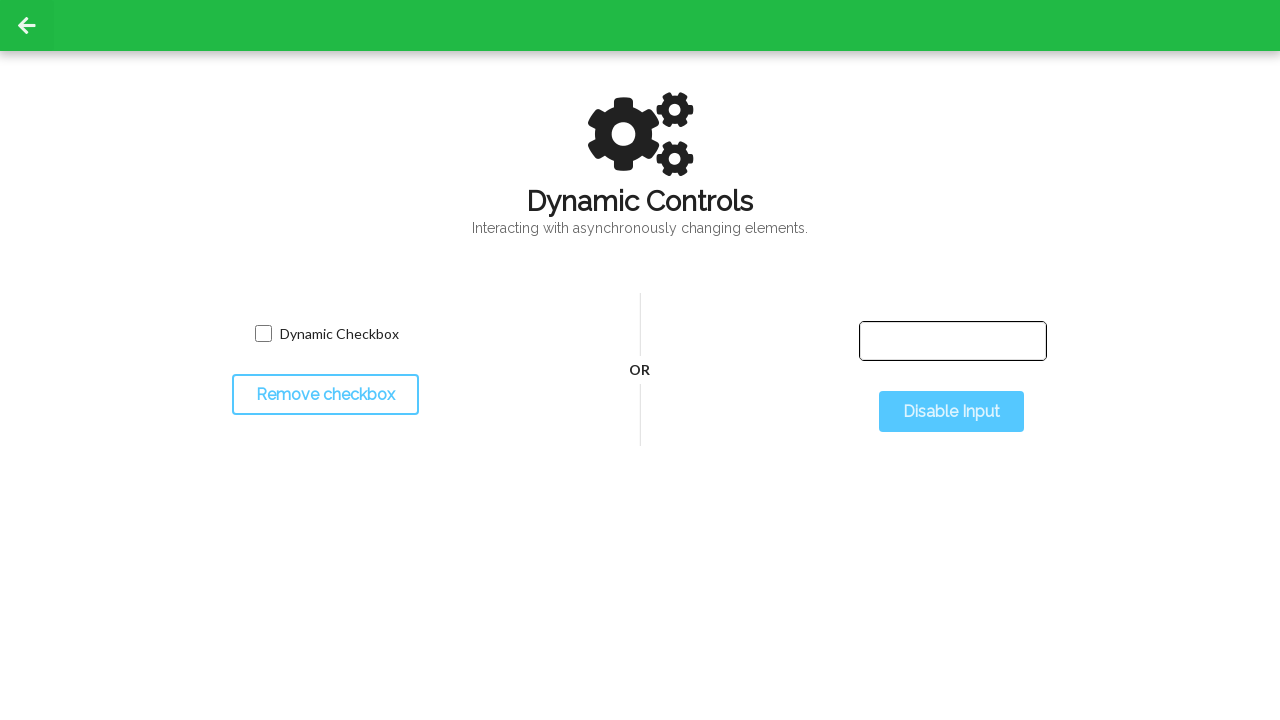

Verified that the textbox is now enabled
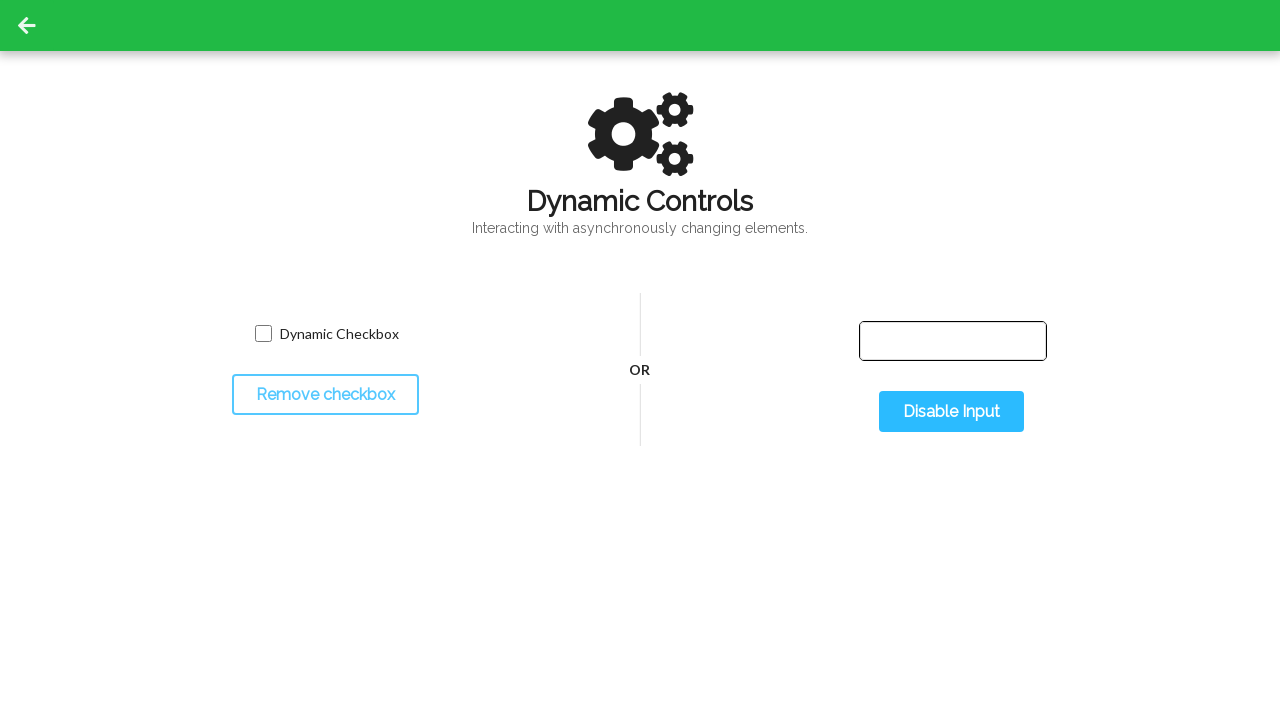

Entered 'Selenium with Python' into the enabled textbox on #input-text
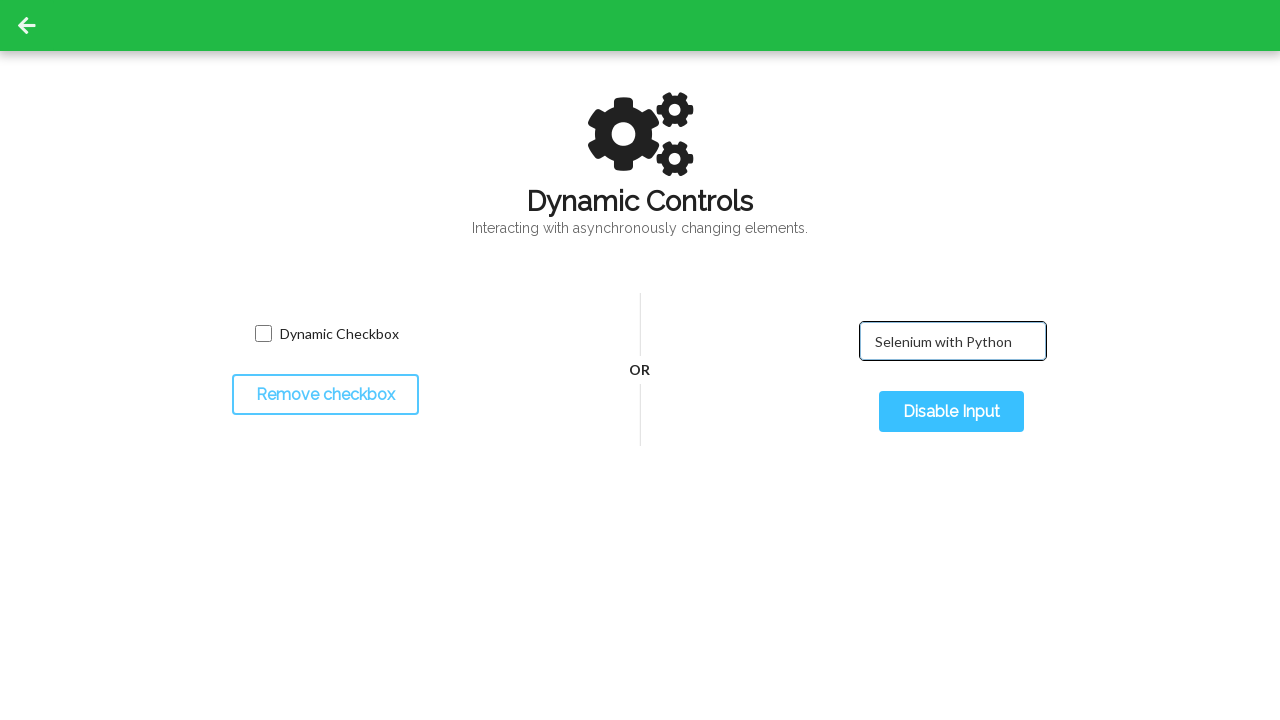

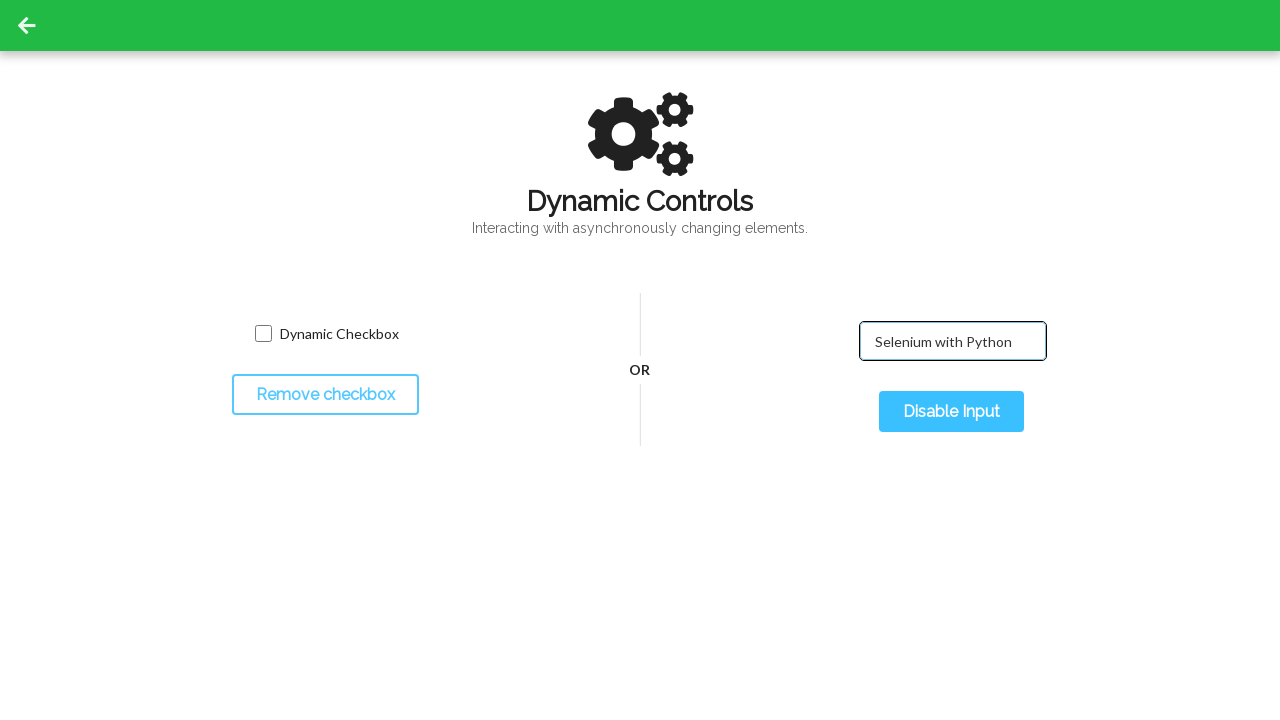